Tests file upload functionality on jQuery File Upload demo page by selecting a file and verifying it appears in the upload list

Starting URL: https://blueimp.github.io/jQuery-File-Upload/

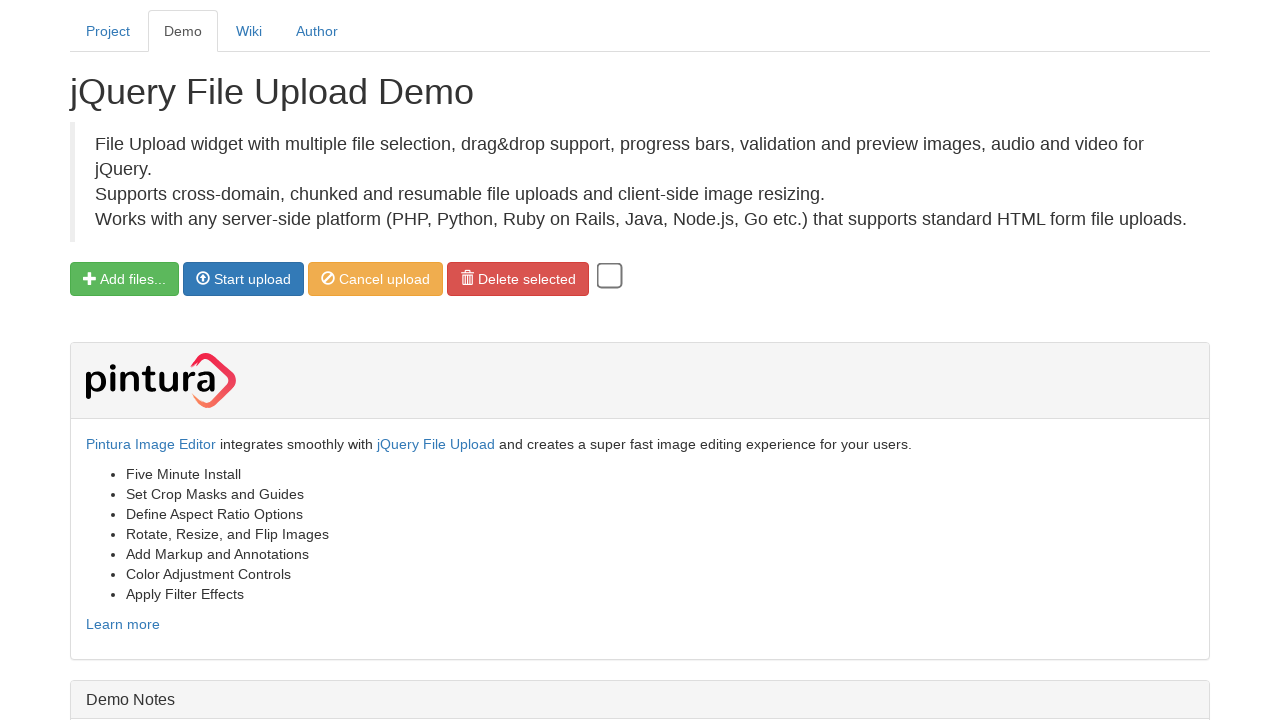

Clicked file upload button to trigger file selection dialog at (89, 279) on .btn.btn-success.fileinput-button input[type='file']
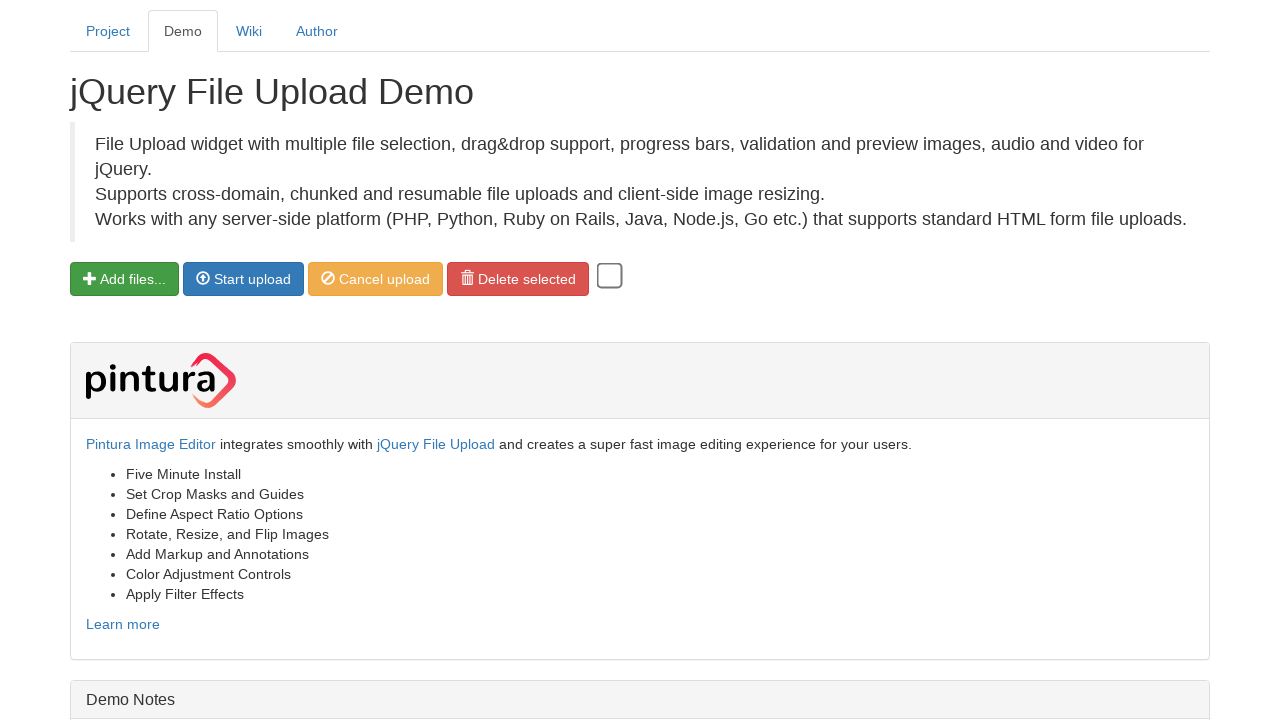

Set test_image.jpg as file to upload
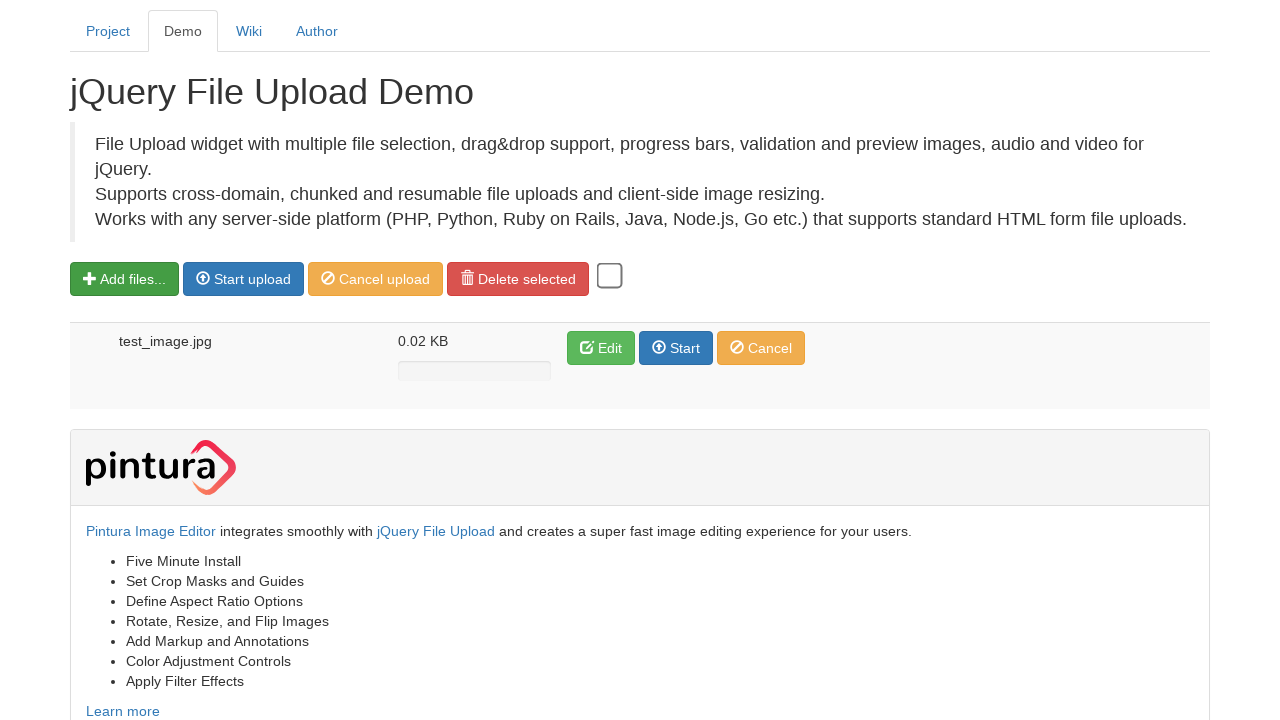

Waited for uploaded file name to appear in upload list
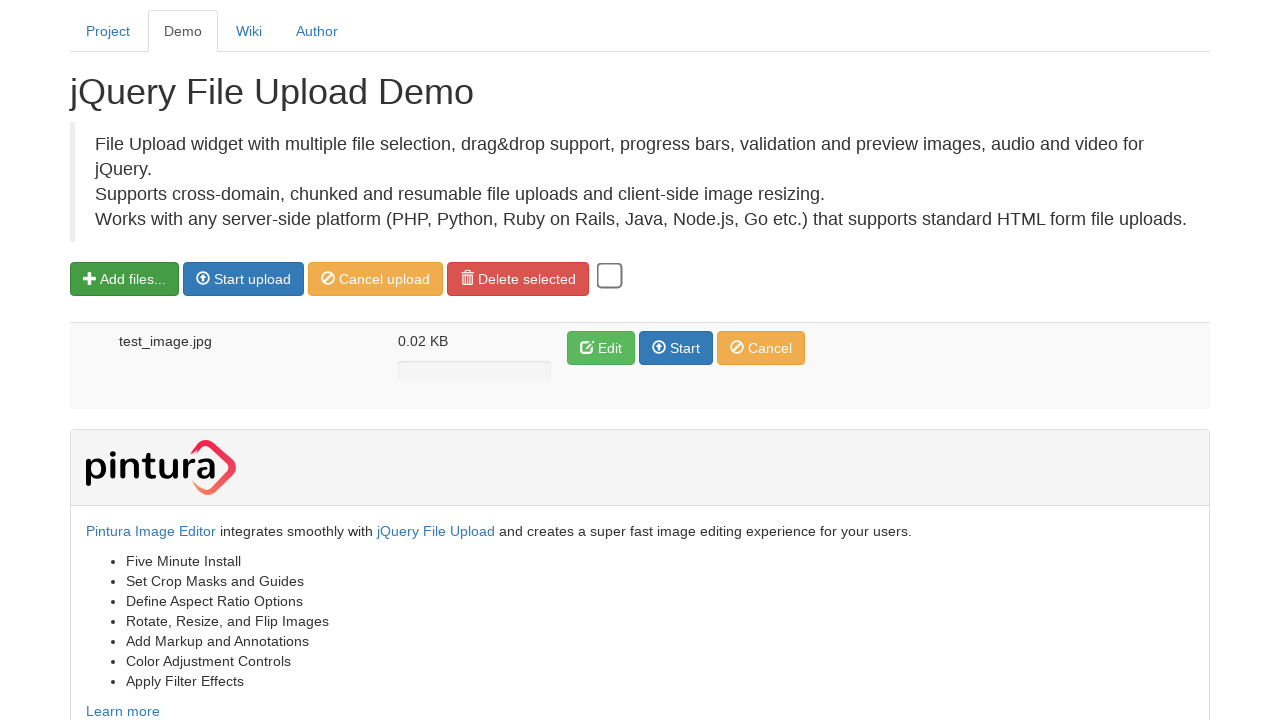

Verified that test_image.jpg appears in the upload list
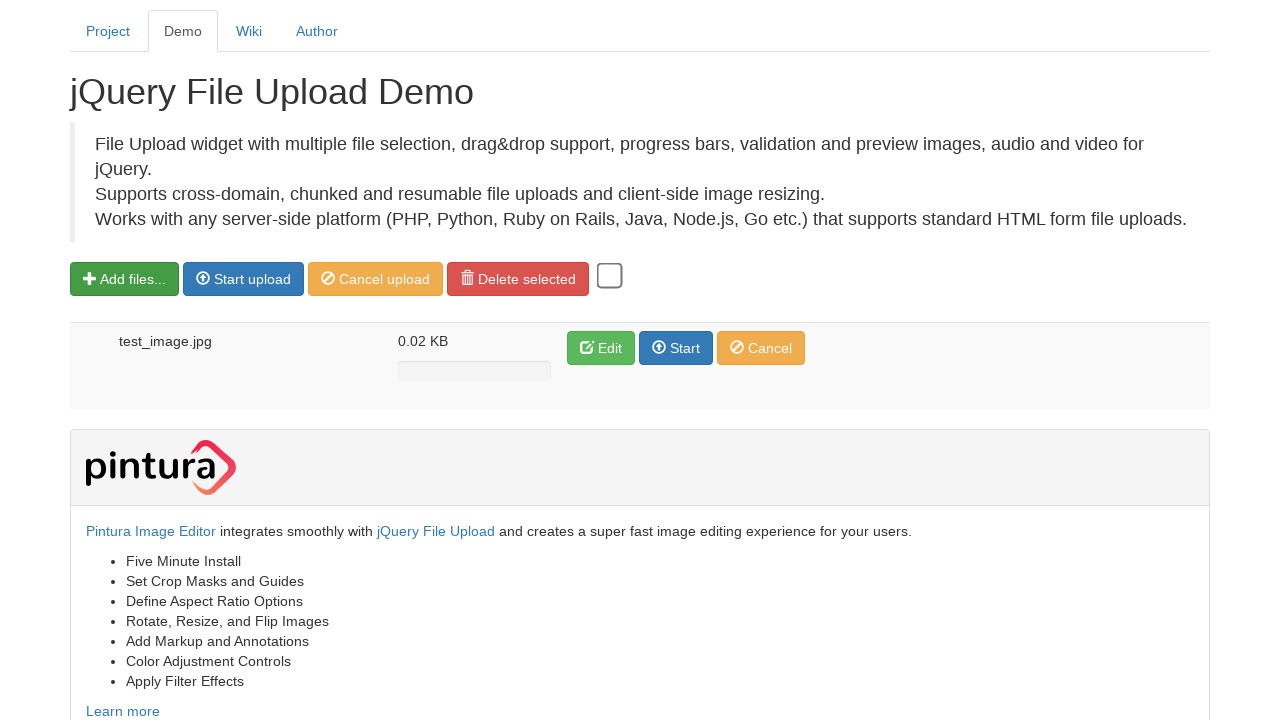

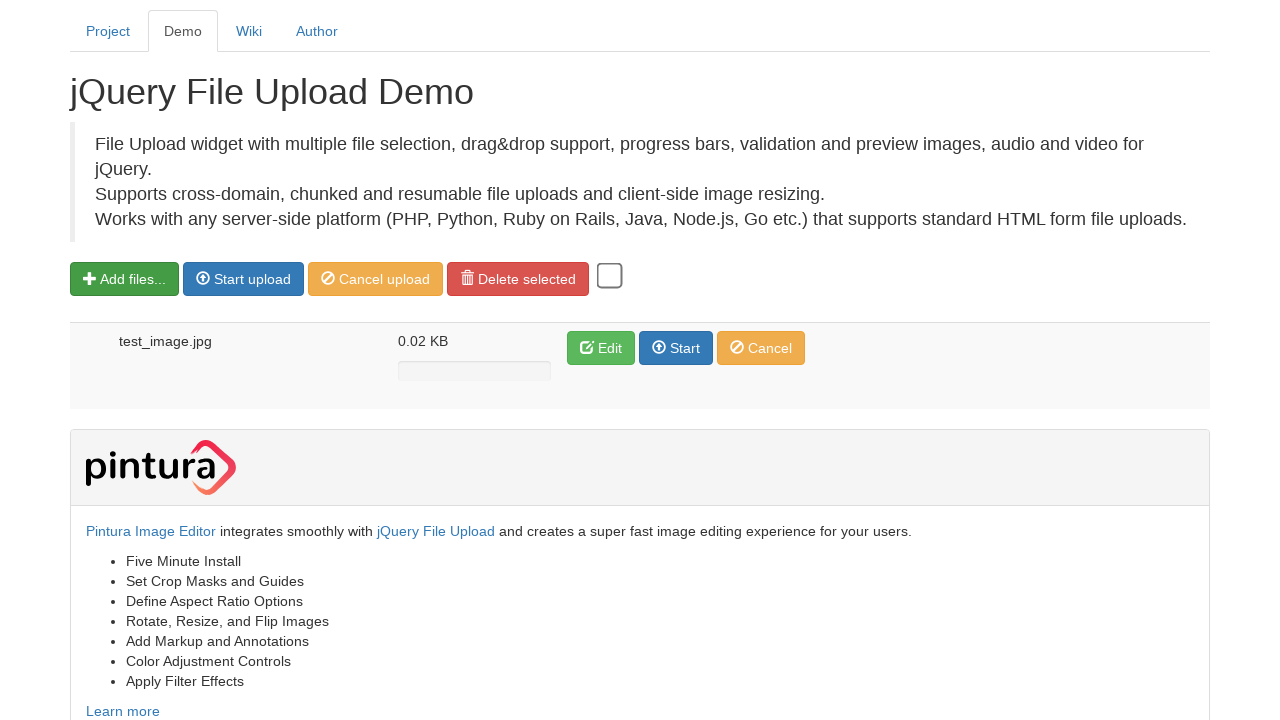